Navigates to B3's IBOVESPA index page, waits for content to load, and iterates through pagination to view all pages of the stock listing table

Starting URL: https://sistemaswebb3-listados.b3.com.br/indexPage/day/IBOV?language=pt-br

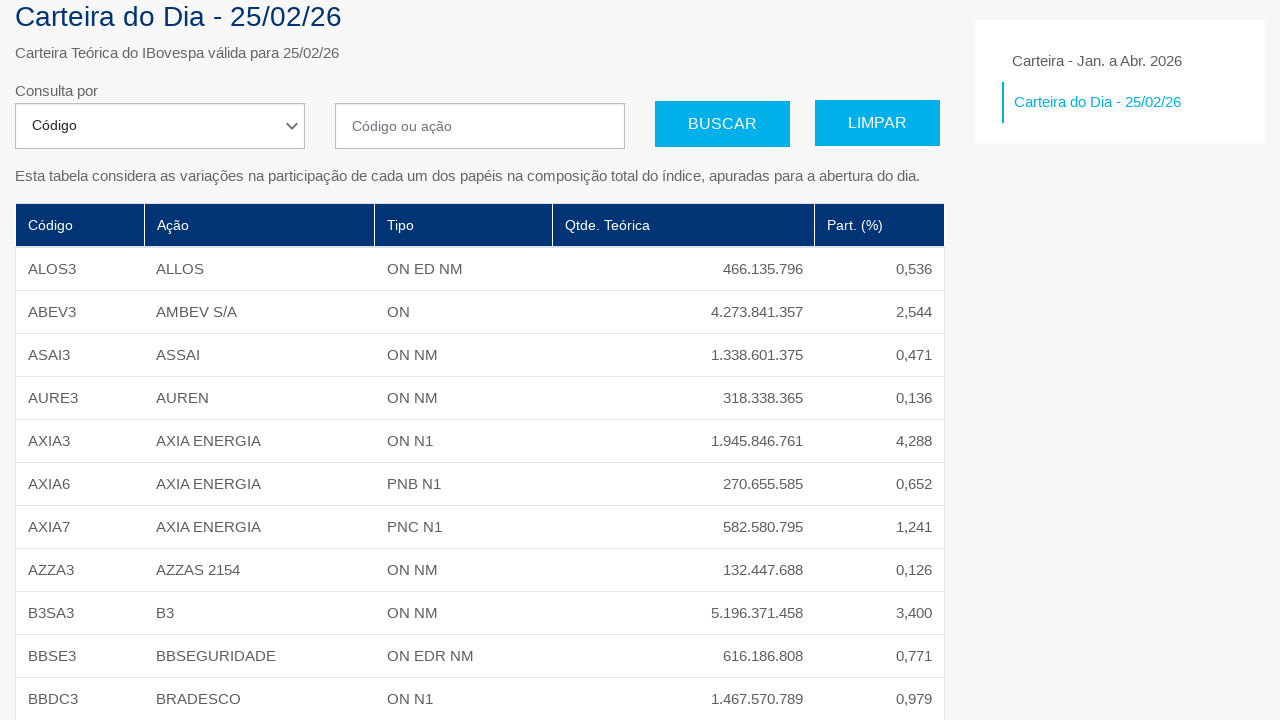

Waited for B3 container to load
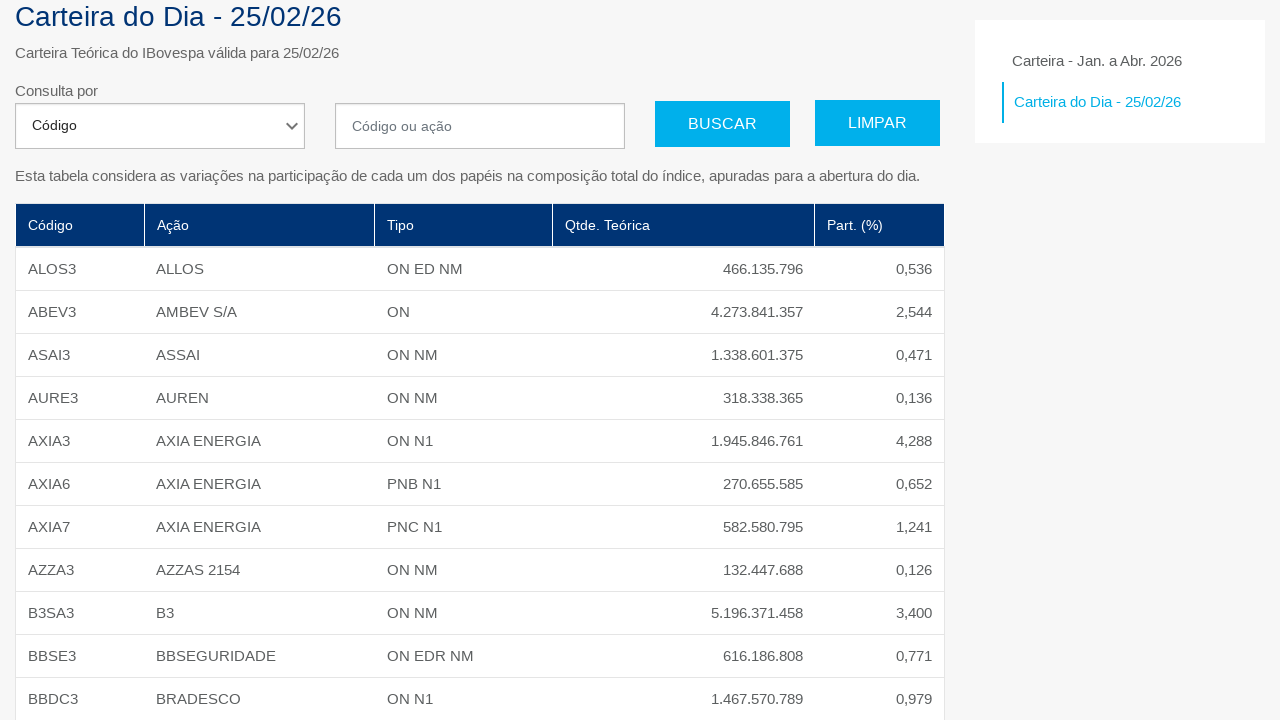

Waited for stock listing table to load
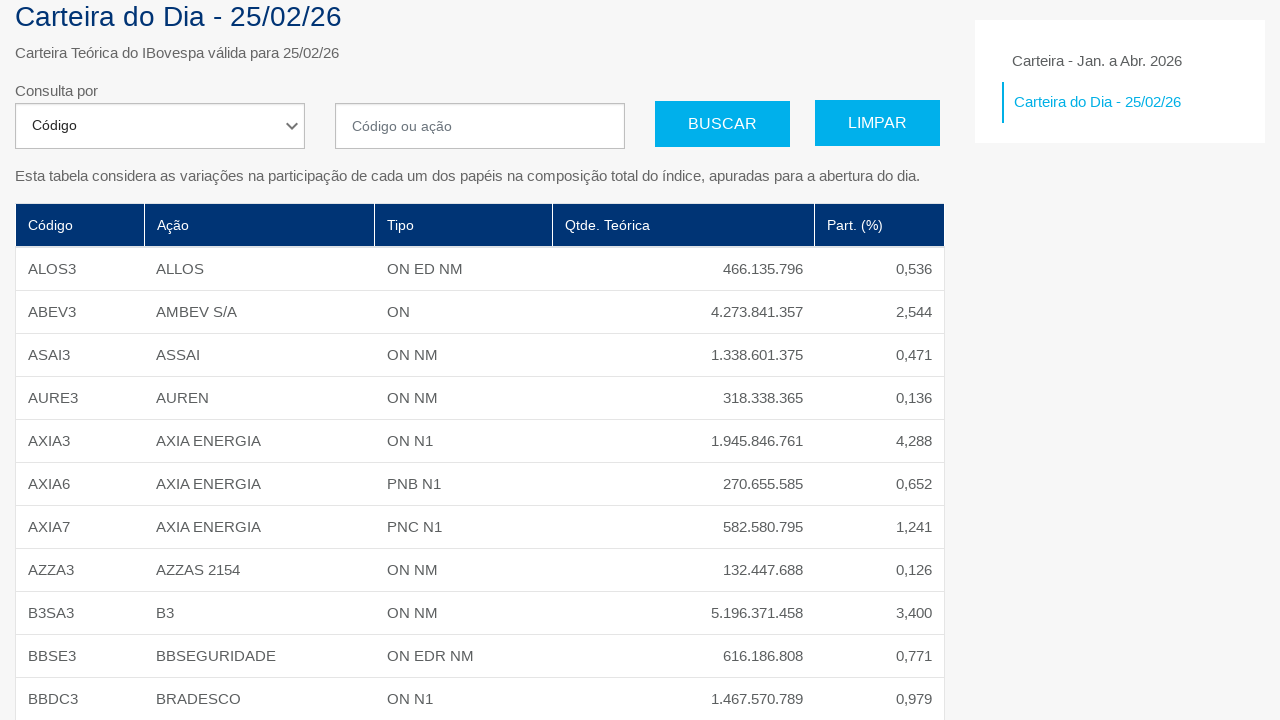

Waited for pagination controls to load
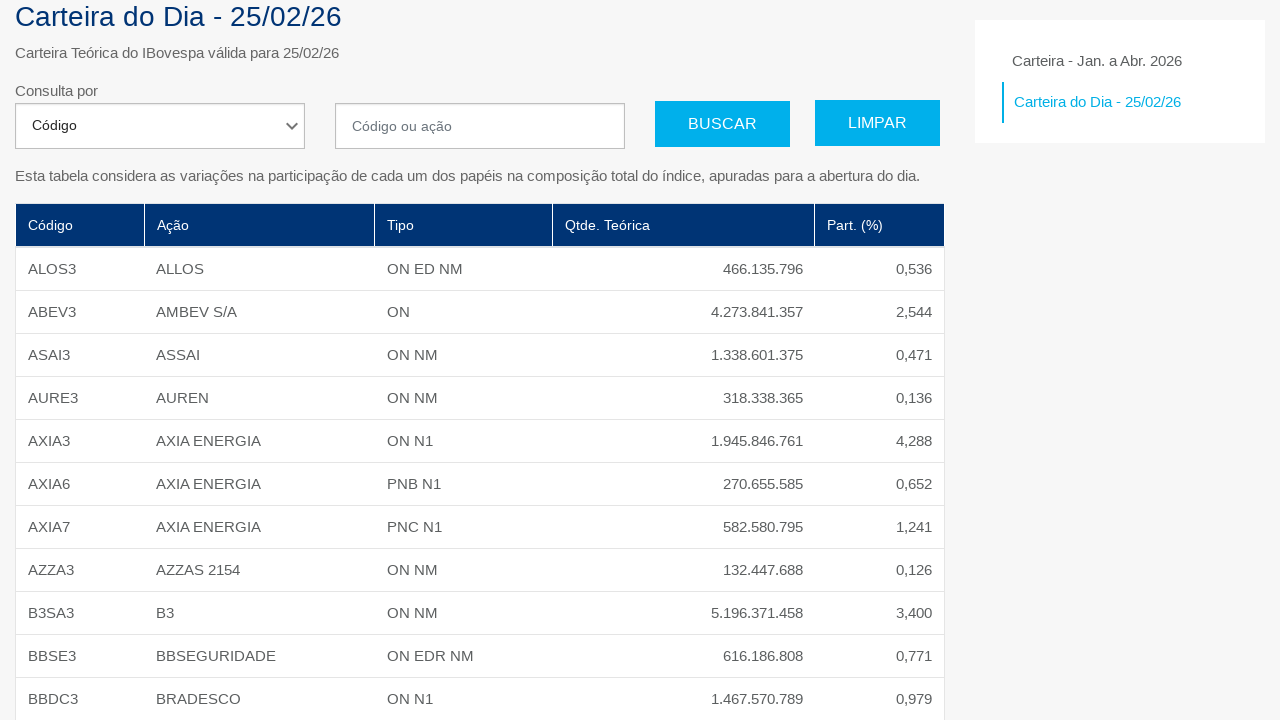

Retrieved pagination items (8 items found)
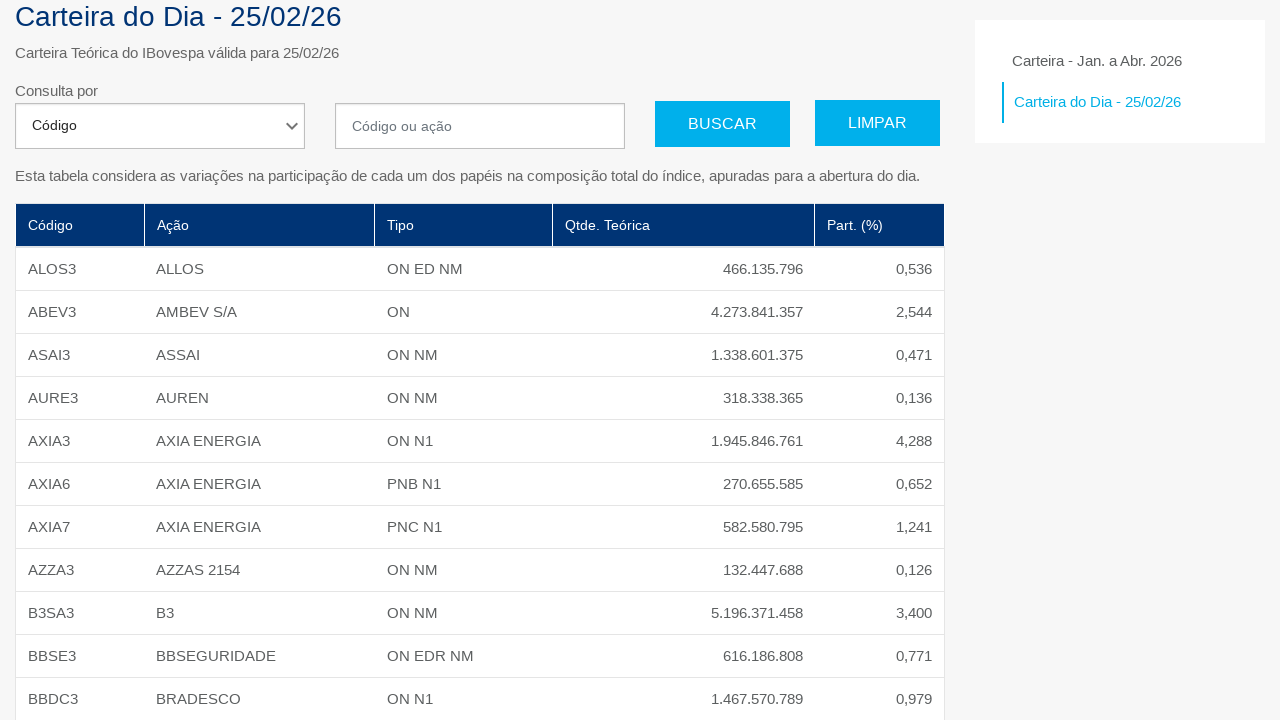

Determined total pages: 5
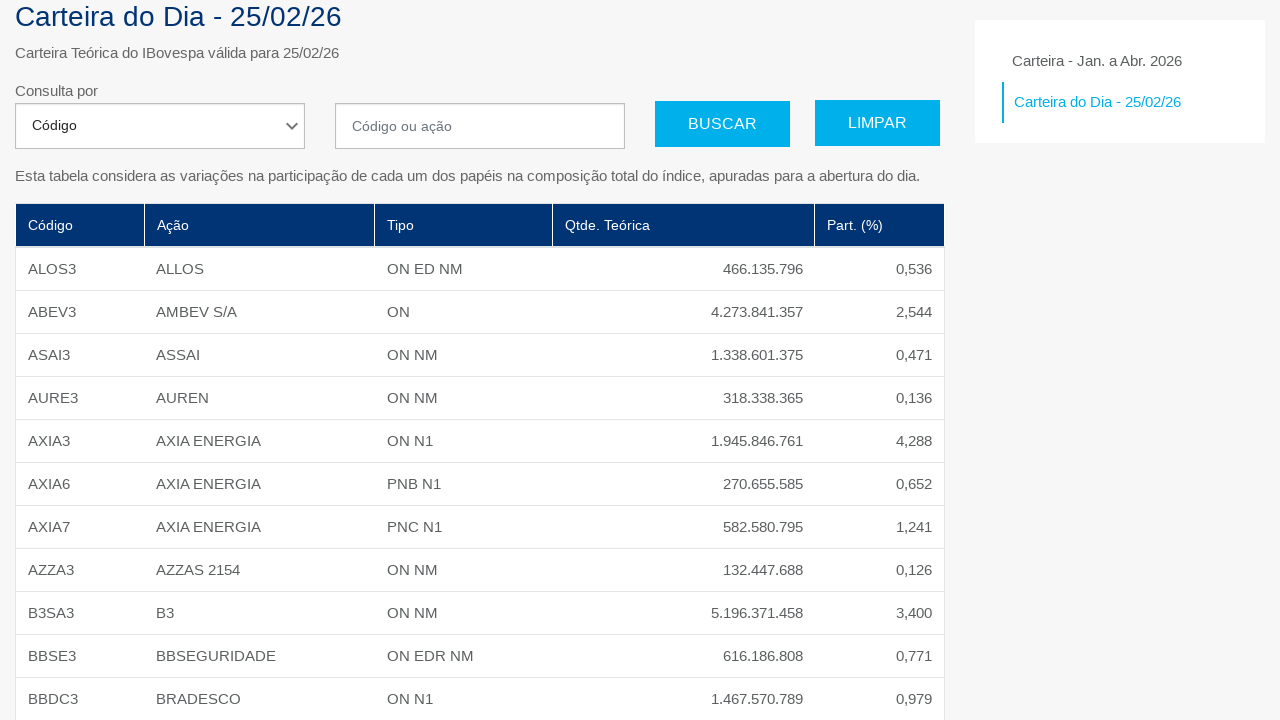

Clicked next button to navigate to page 2 at (926, 568) on li.pagination-next a
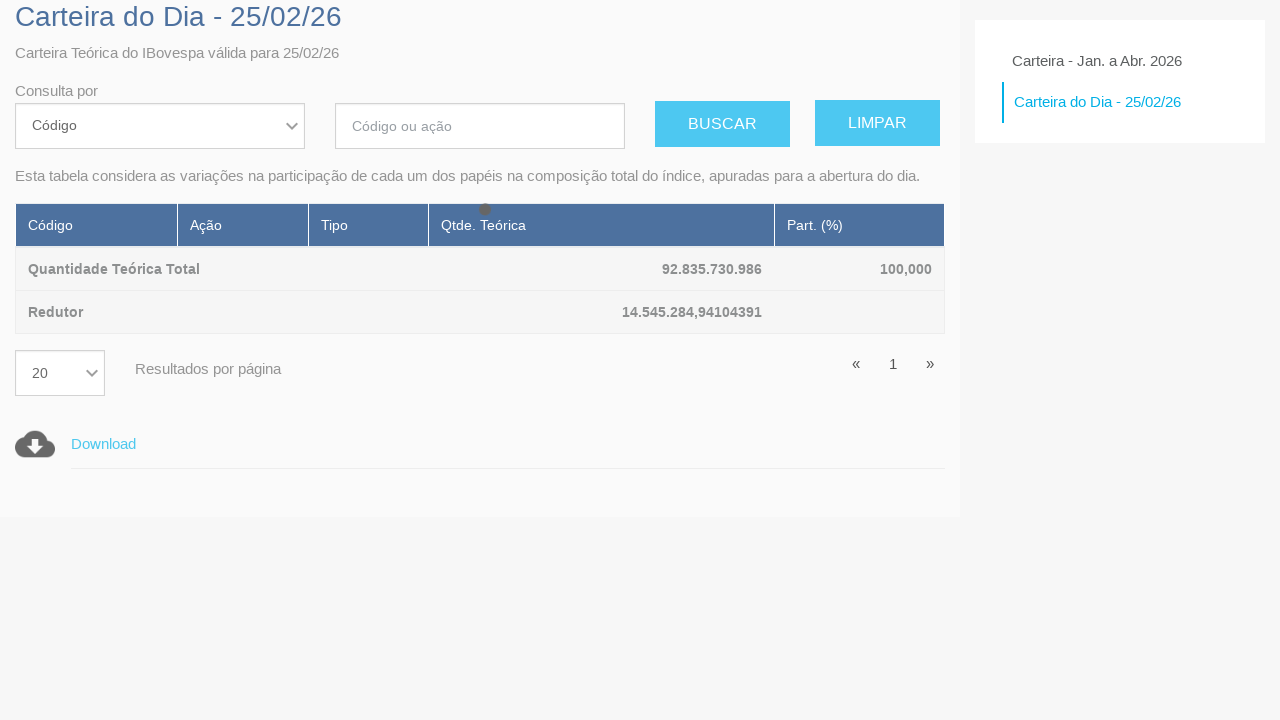

Waited 2 seconds for page content to load
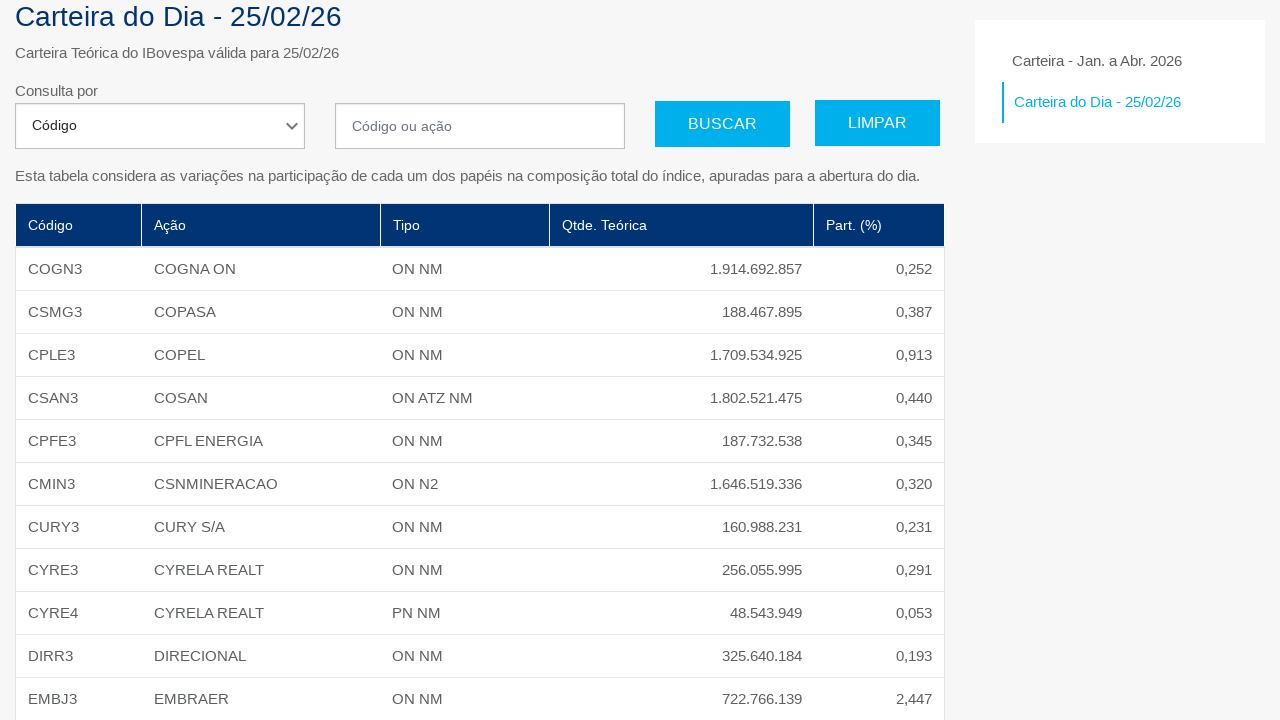

Waited for table rows to load on page 2
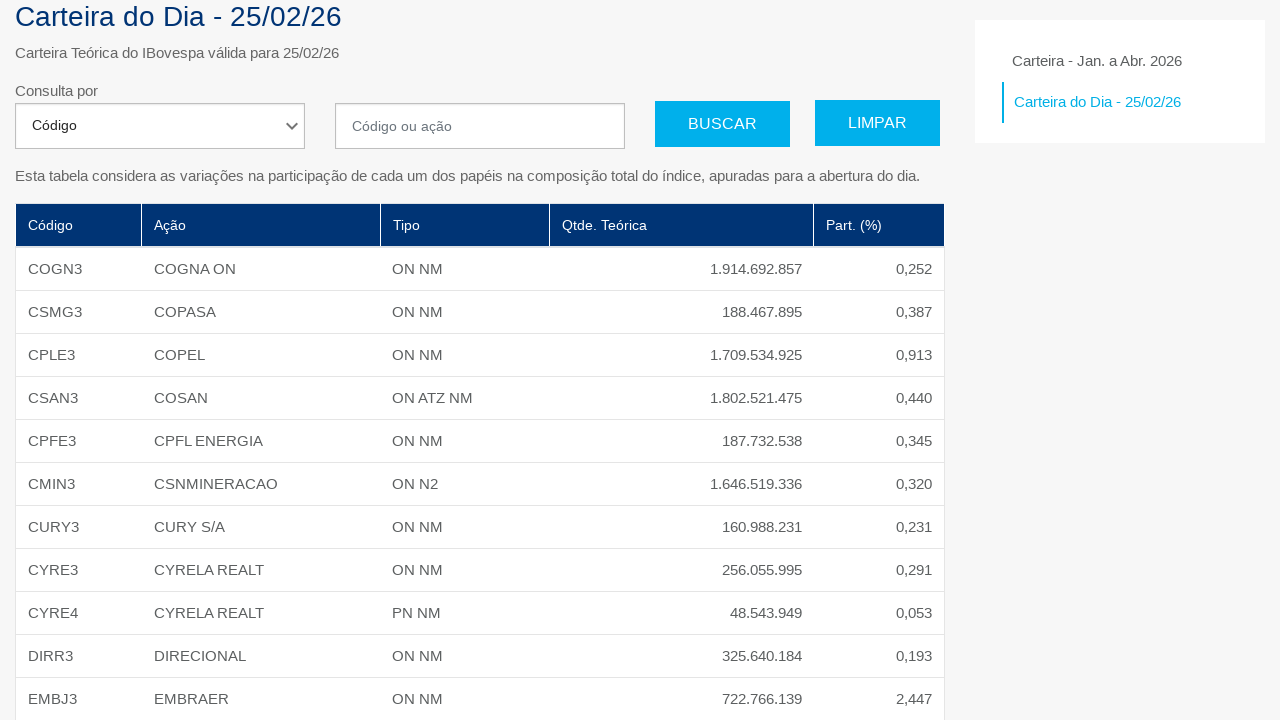

Clicked next button to navigate to page 3 at (926, 568) on li.pagination-next a
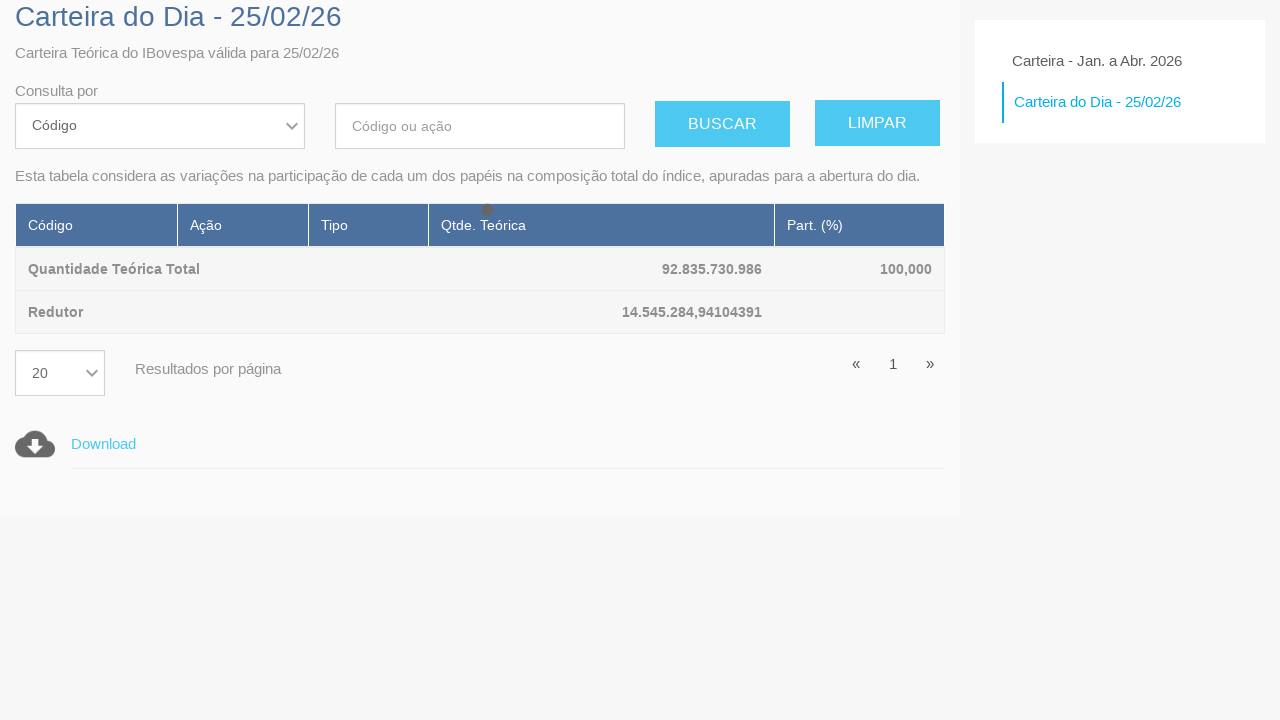

Waited 2 seconds for page content to load
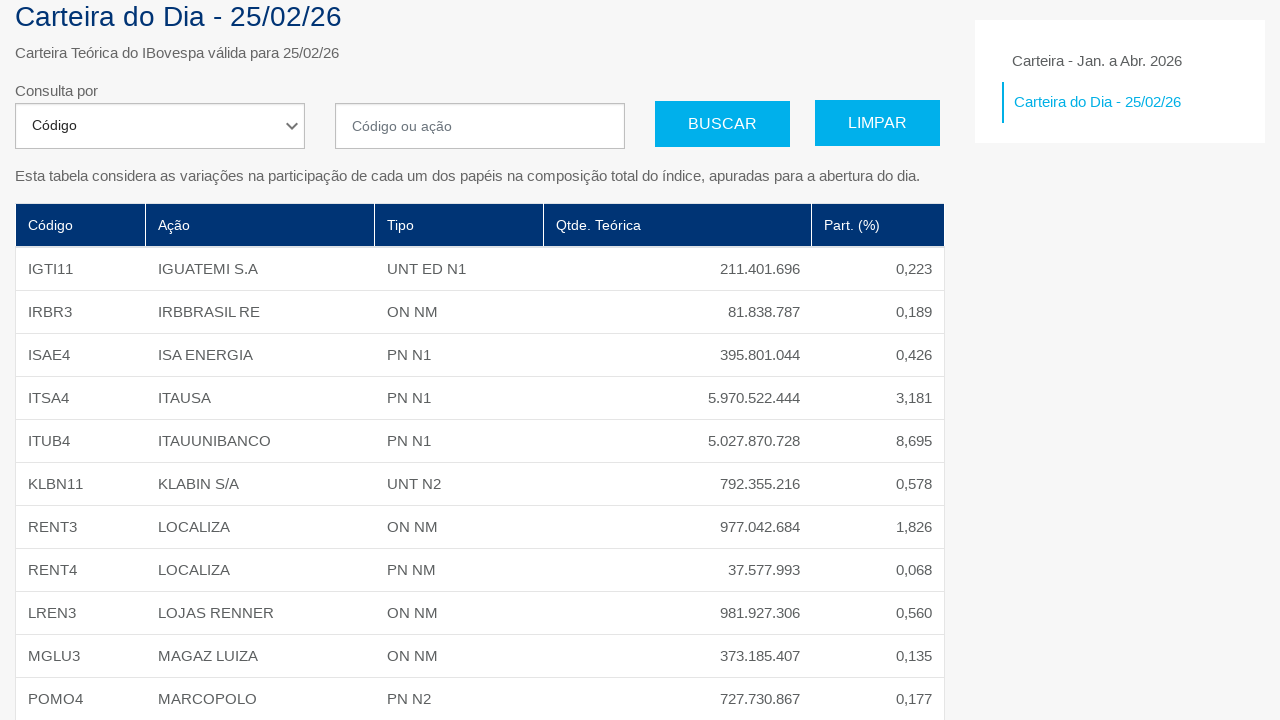

Waited for table rows to load on page 3
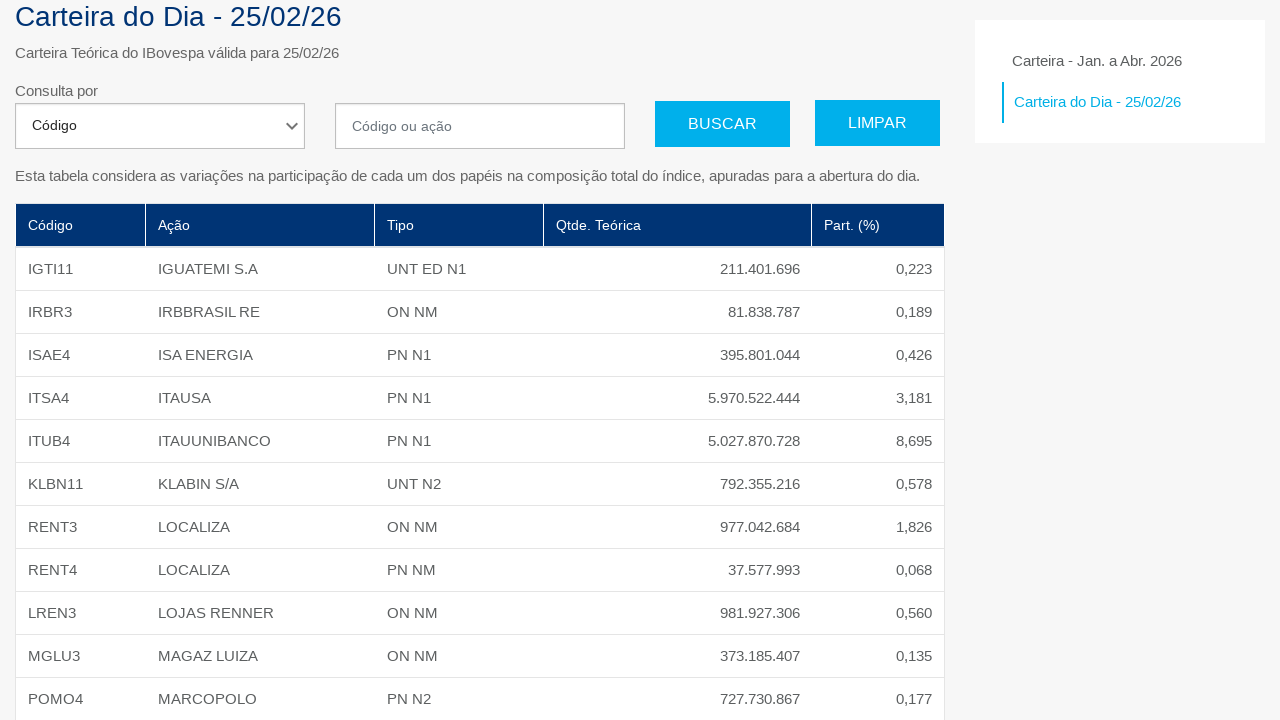

Clicked next button to navigate to page 4 at (926, 568) on li.pagination-next a
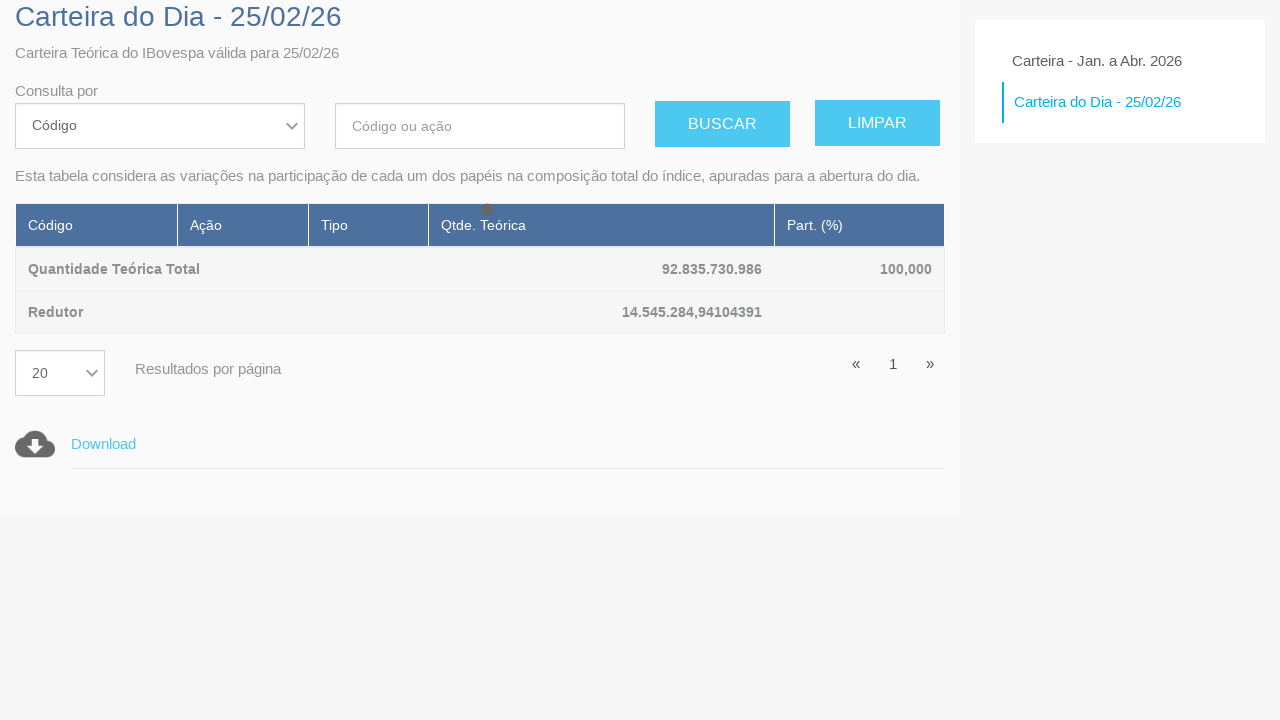

Waited 2 seconds for page content to load
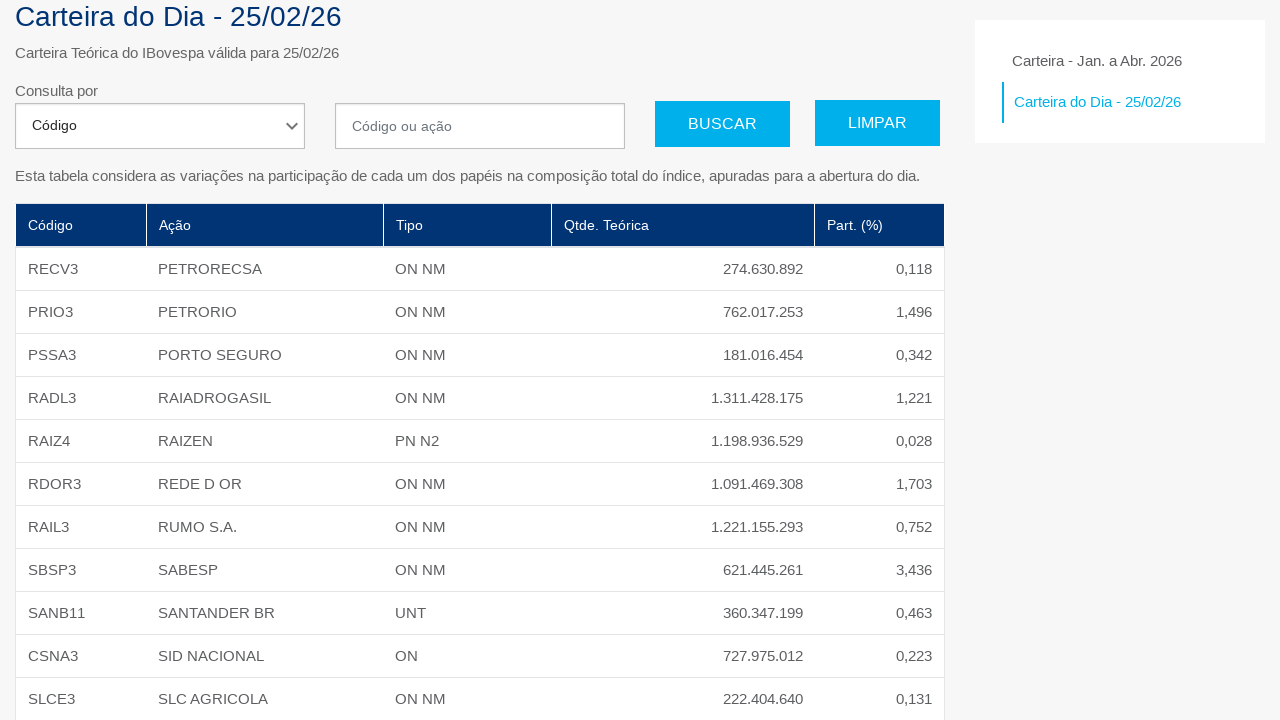

Waited for table rows to load on page 4
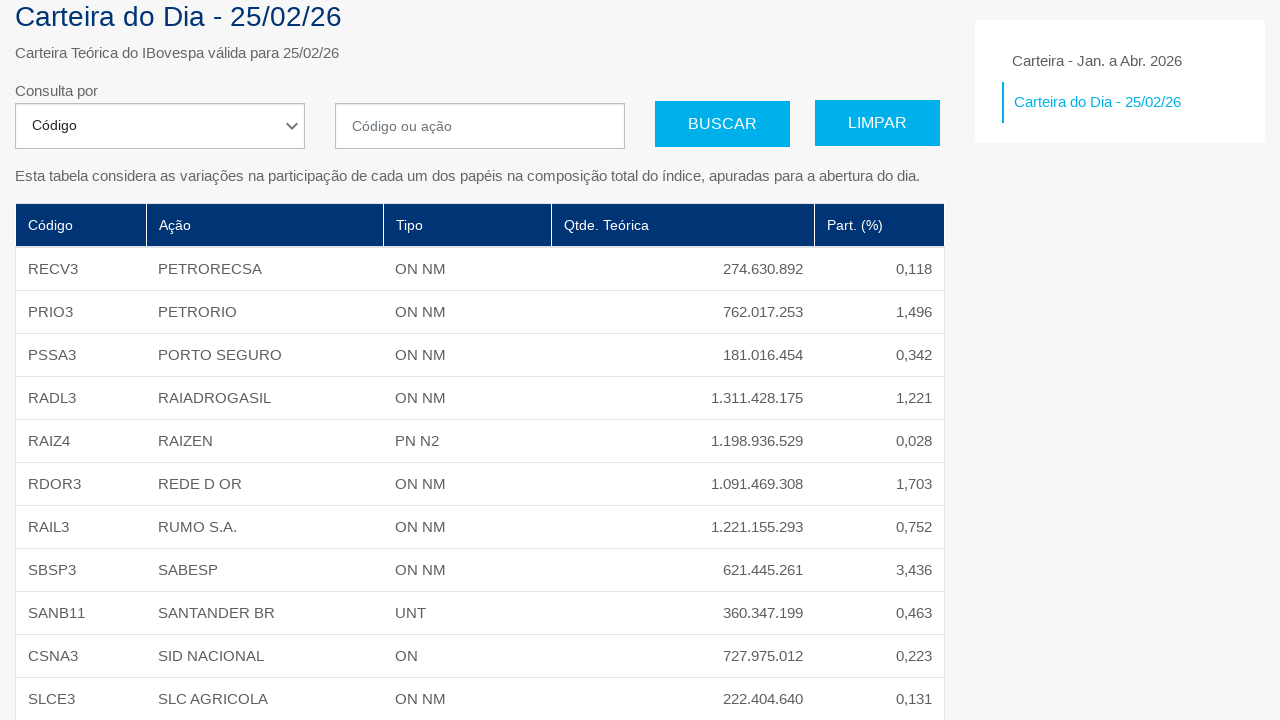

Clicked next button to navigate to page 5 at (926, 568) on li.pagination-next a
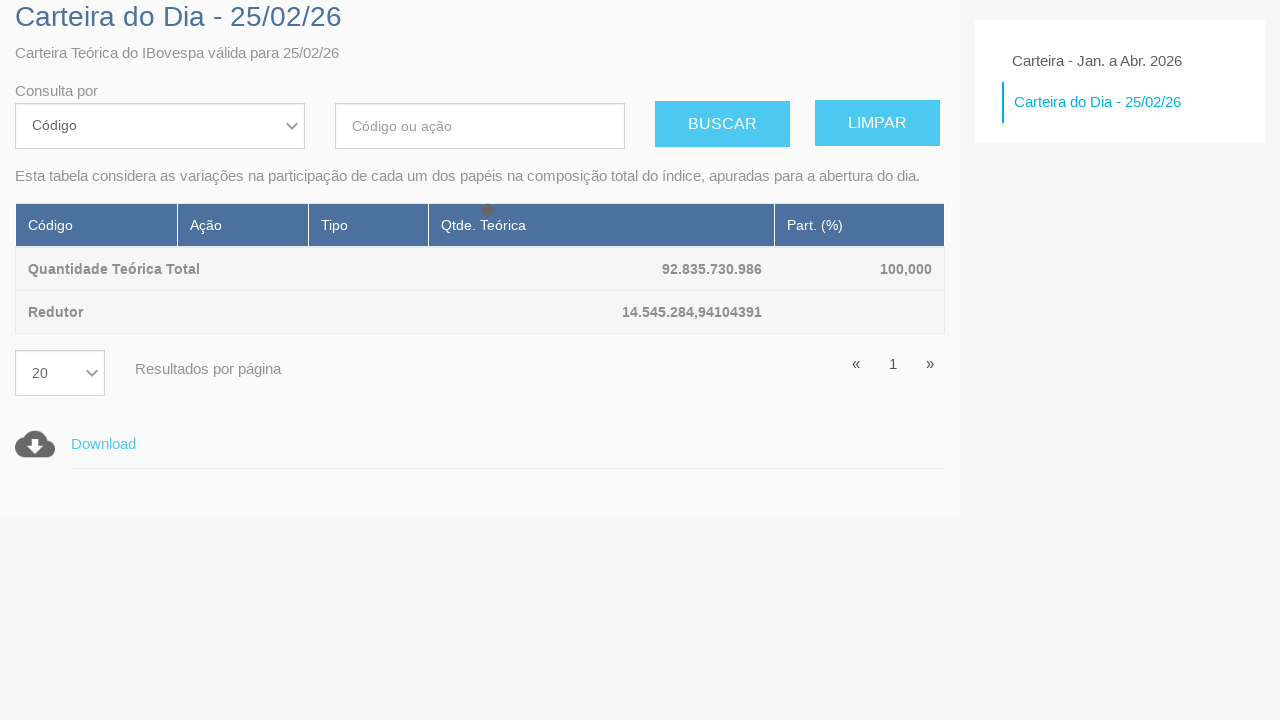

Waited 2 seconds for page content to load
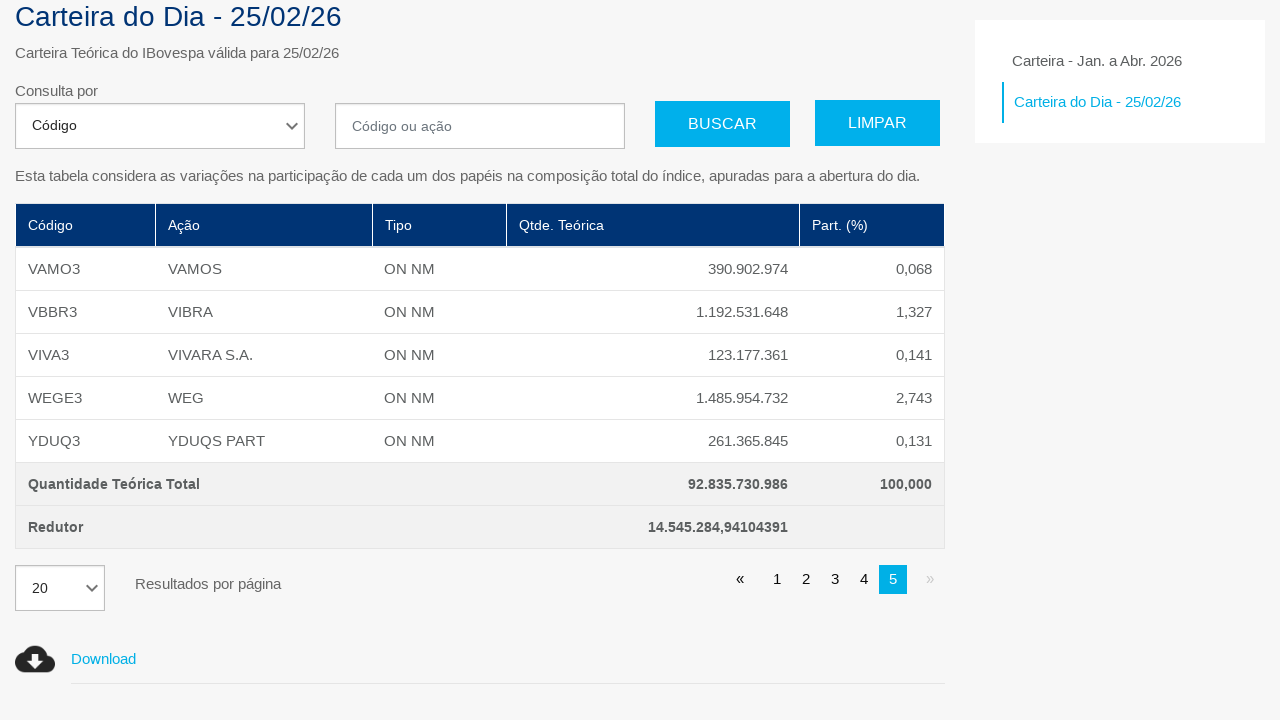

Waited for table rows to load on page 5
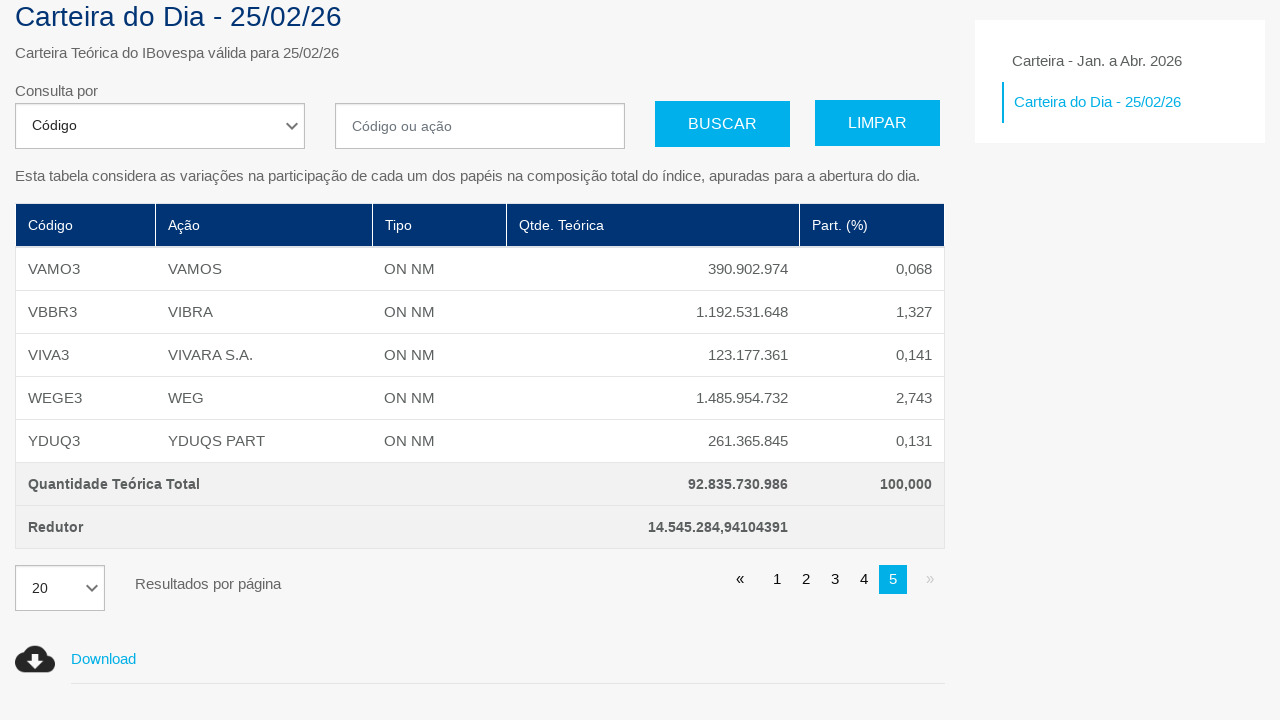

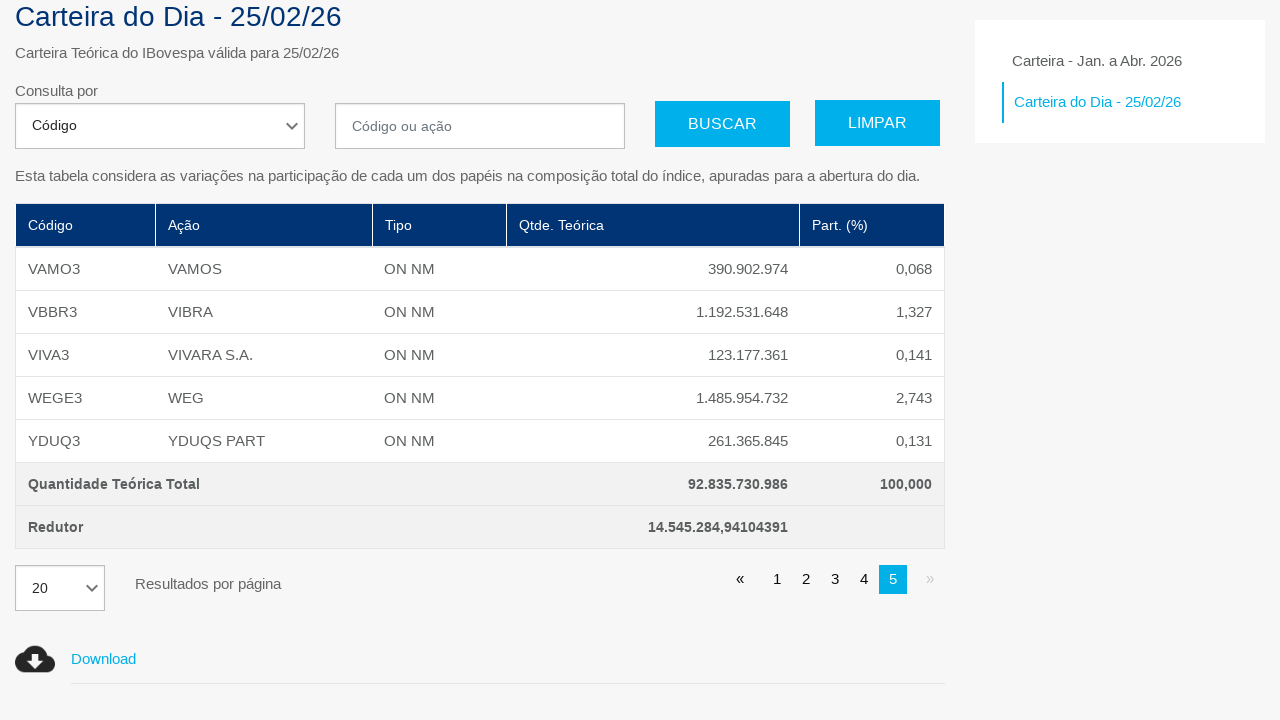